Opens a new tab, switches to it, verifies content, and switches back

Starting URL: https://demoqa.com/browser-windows

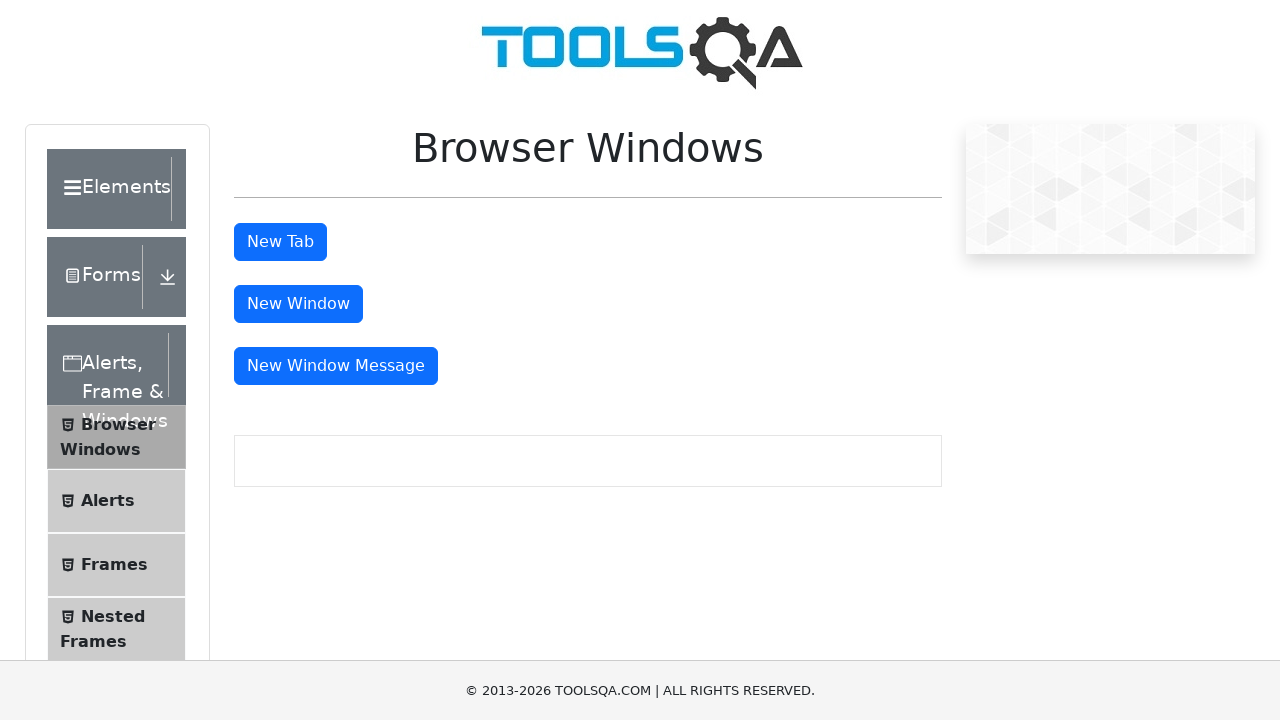

Clicked button to open new tab at (280, 242) on #tabButton
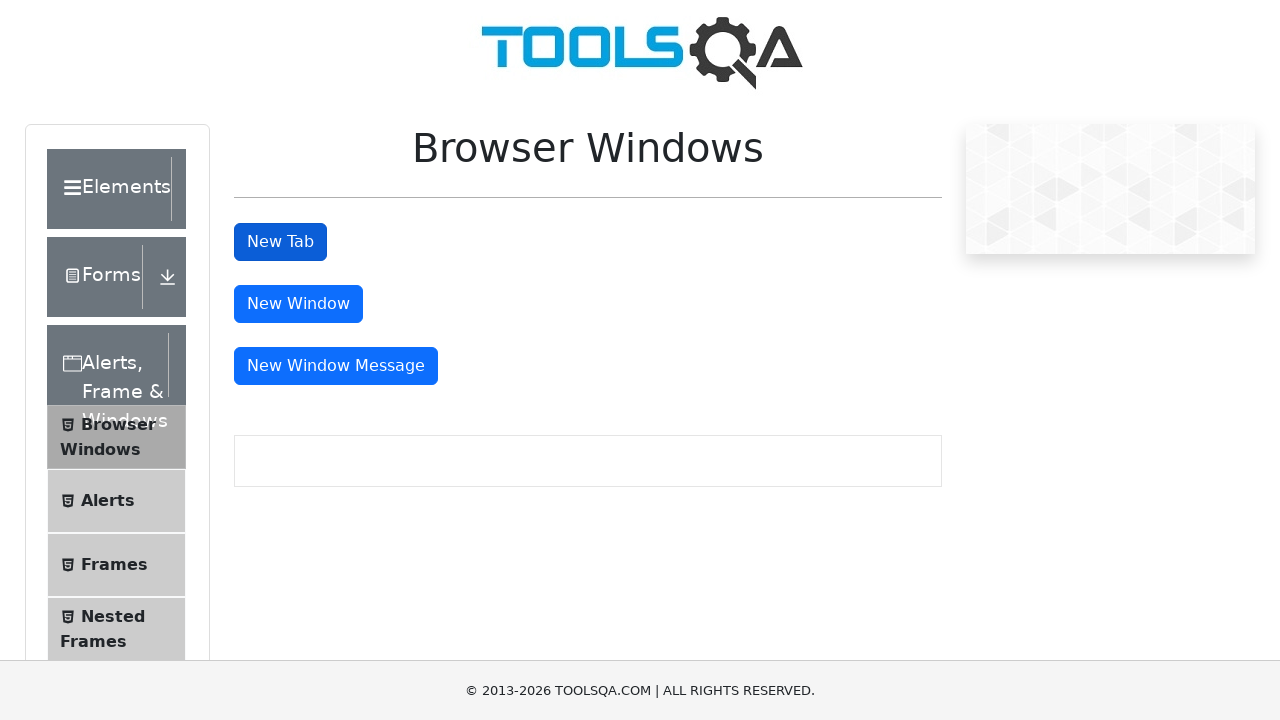

New tab opened and captured
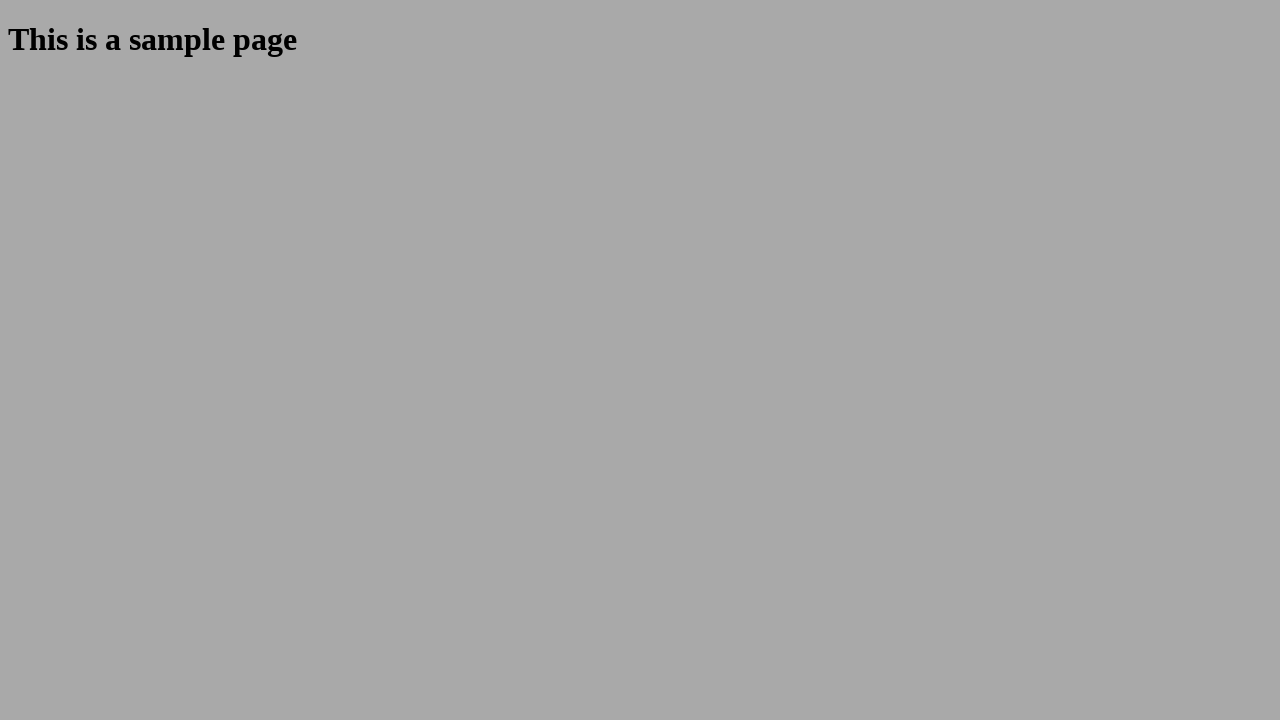

New tab page load state completed
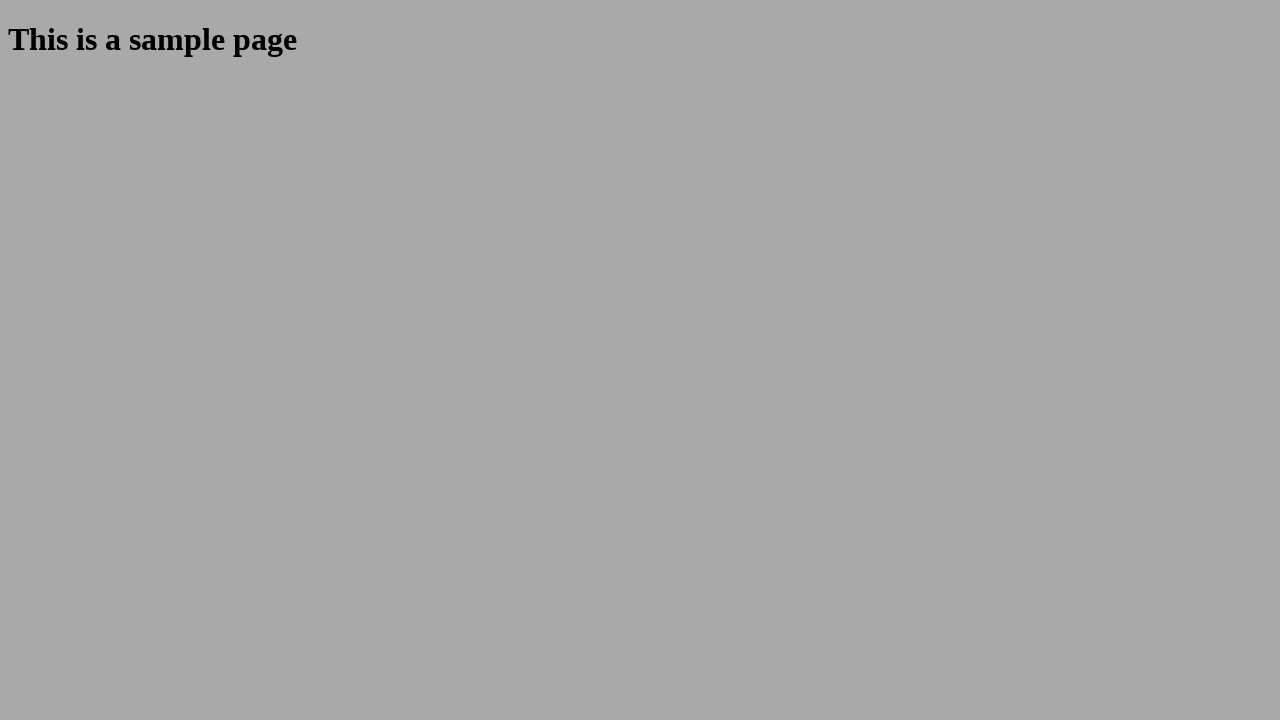

Retrieved heading text from new tab
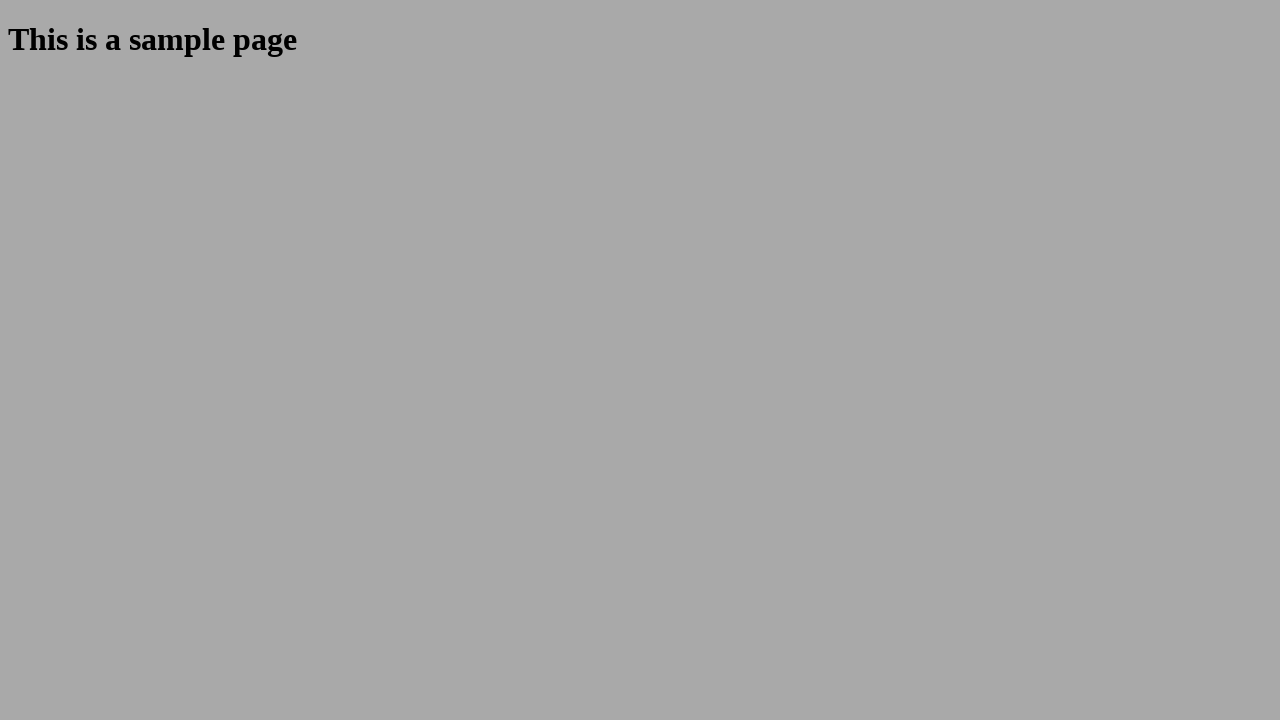

Verified heading text equals 'This is a sample page'
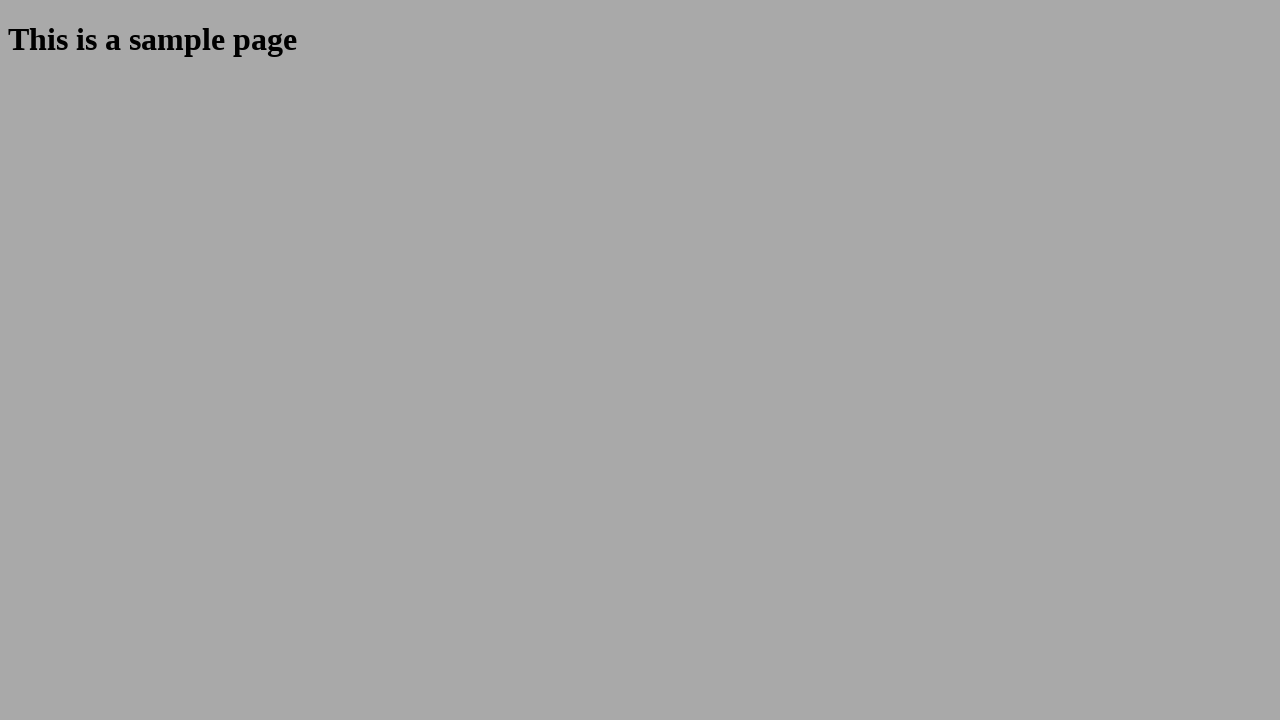

Closed the new tab
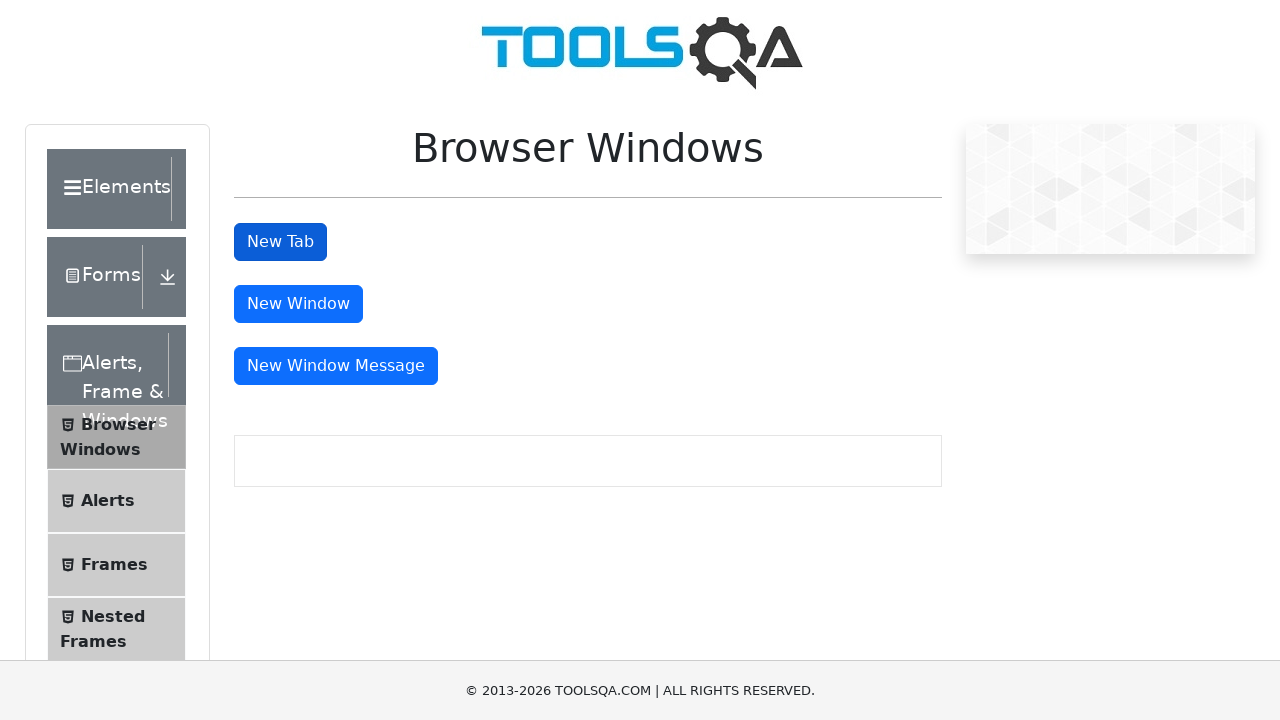

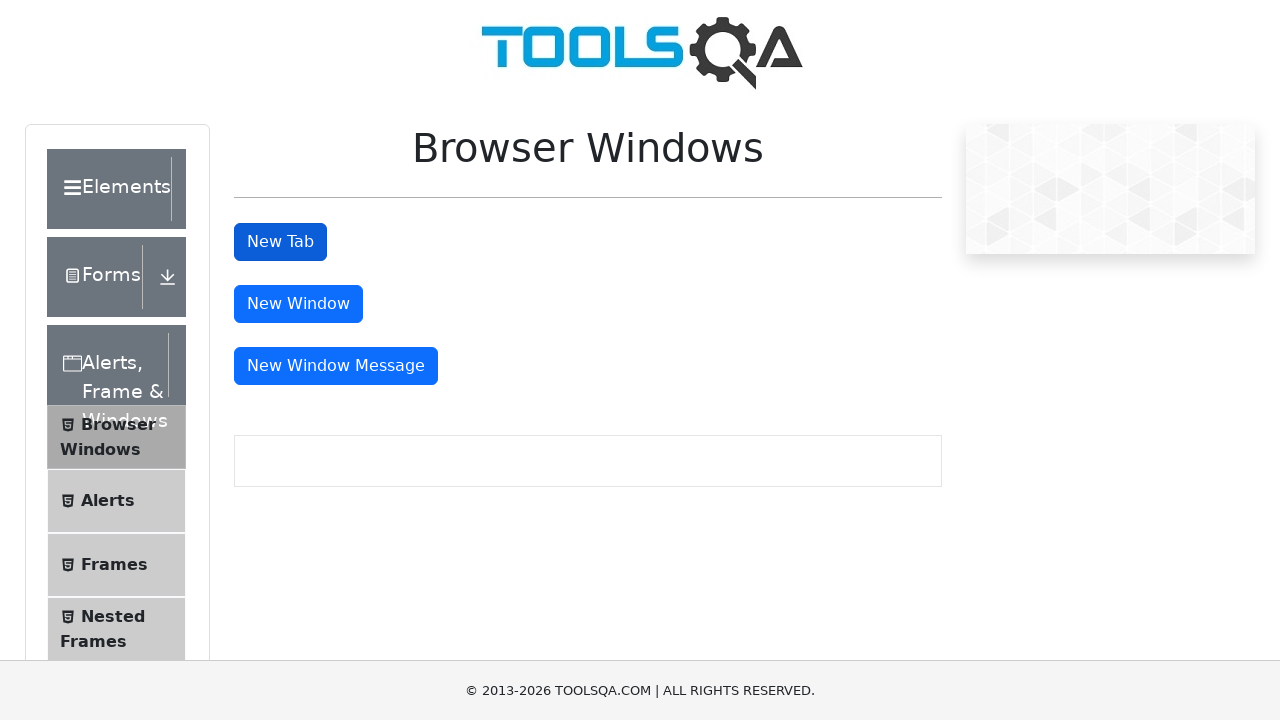